Tests JavaScript prompt alert by clicking the prompt button, entering text into the prompt, accepting it, and verifying the entered text is displayed

Starting URL: http://practice.cydeo.com/javascript_alerts

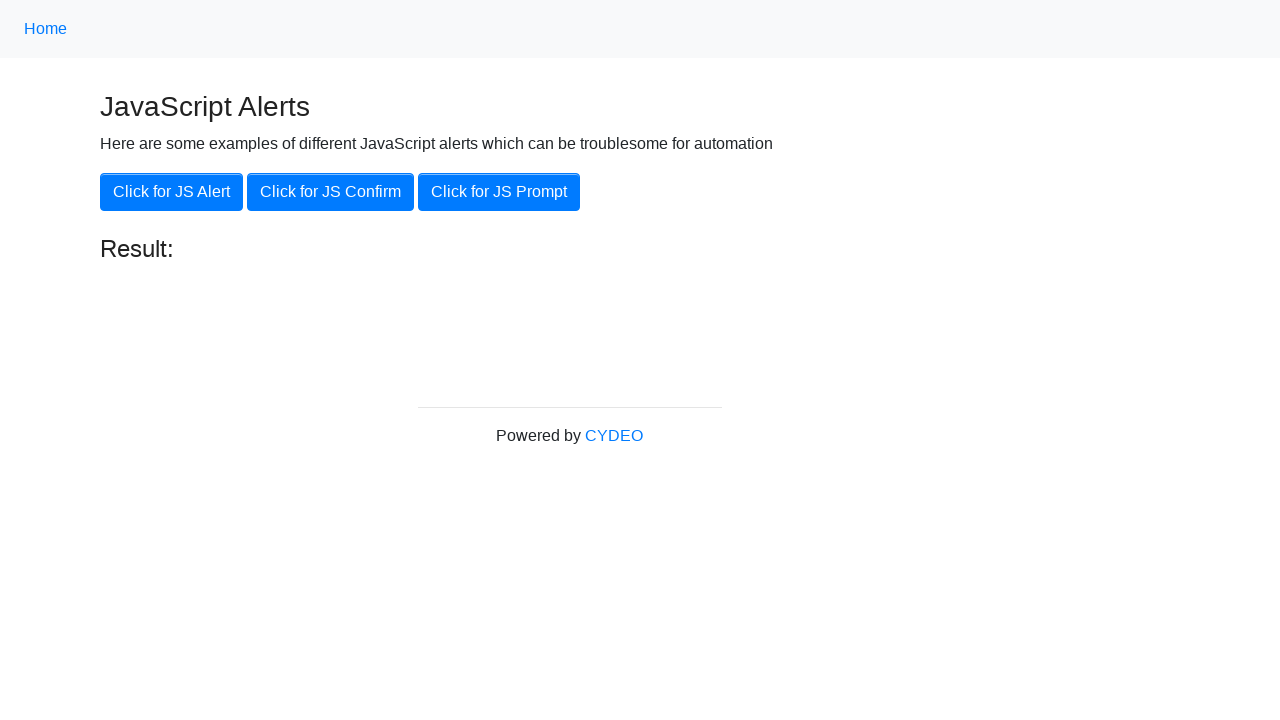

Registered dialog handler to accept prompt with 'hello'
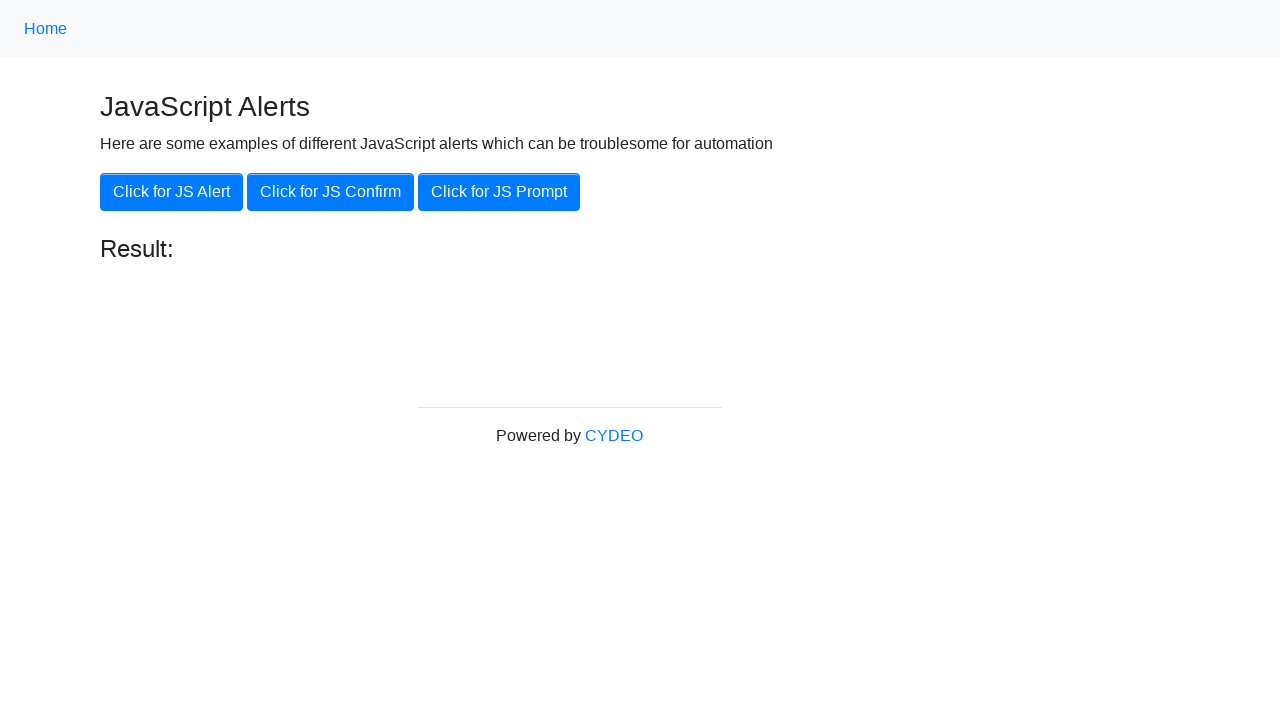

Clicked the 'Click for JS Prompt' button at (499, 192) on xpath=//button[@onclick='jsPrompt()']
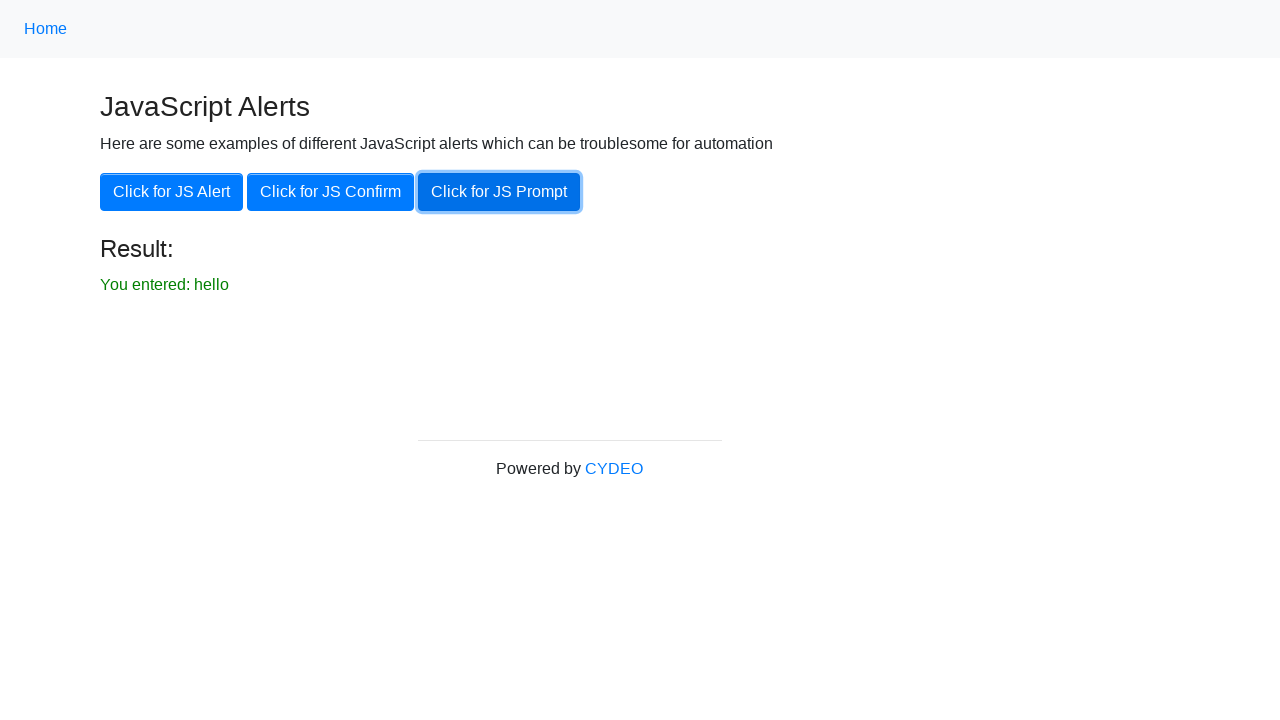

Verified result text 'You entered: hello' appeared
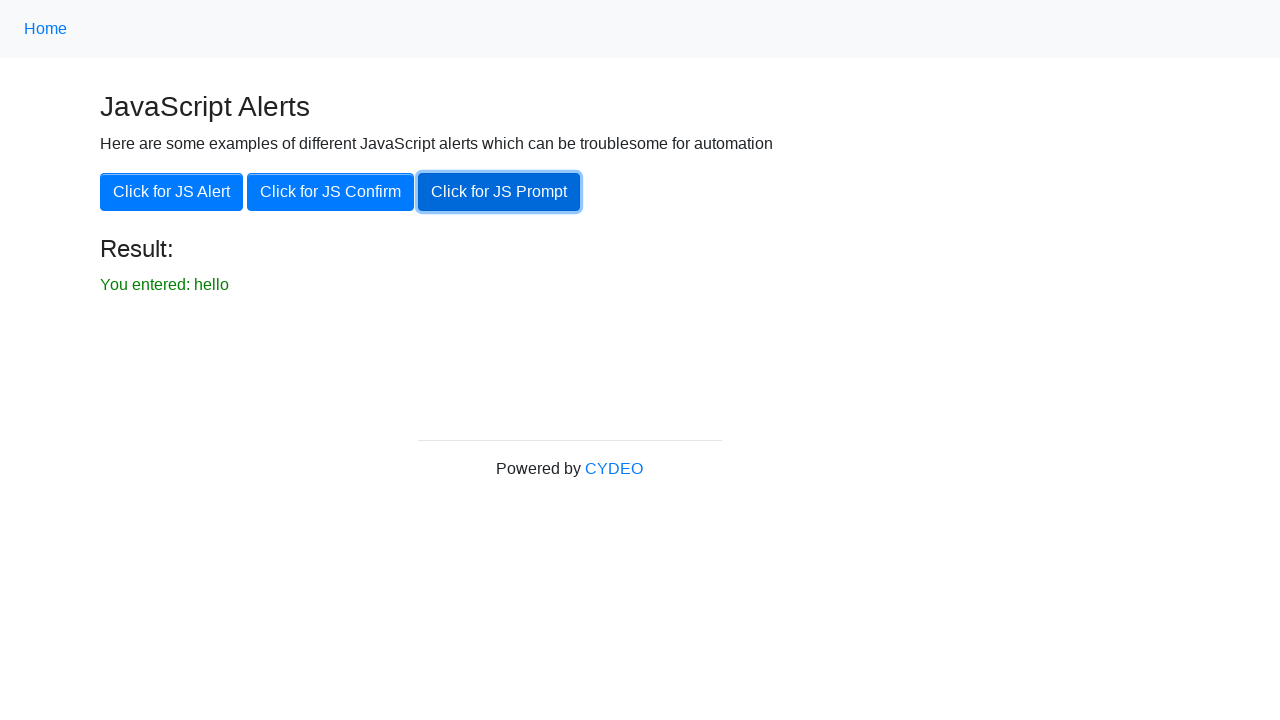

Located result element with id='result'
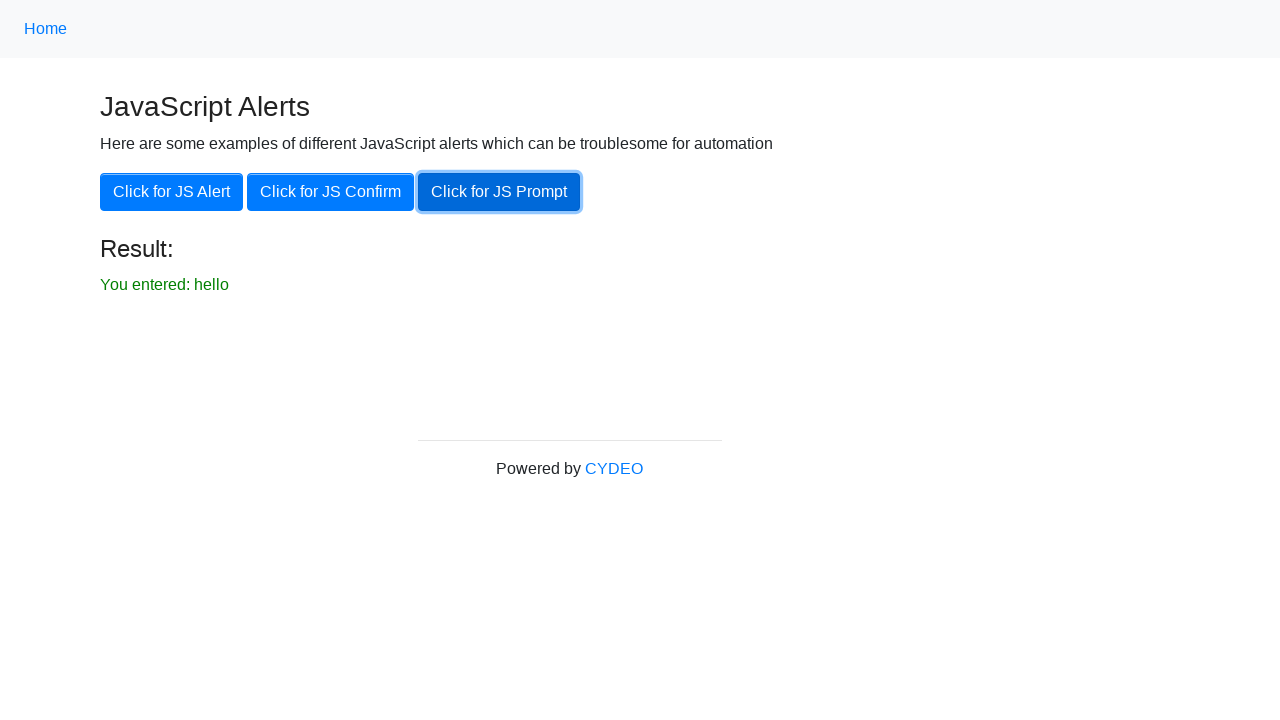

Asserted result text equals 'You entered: hello'
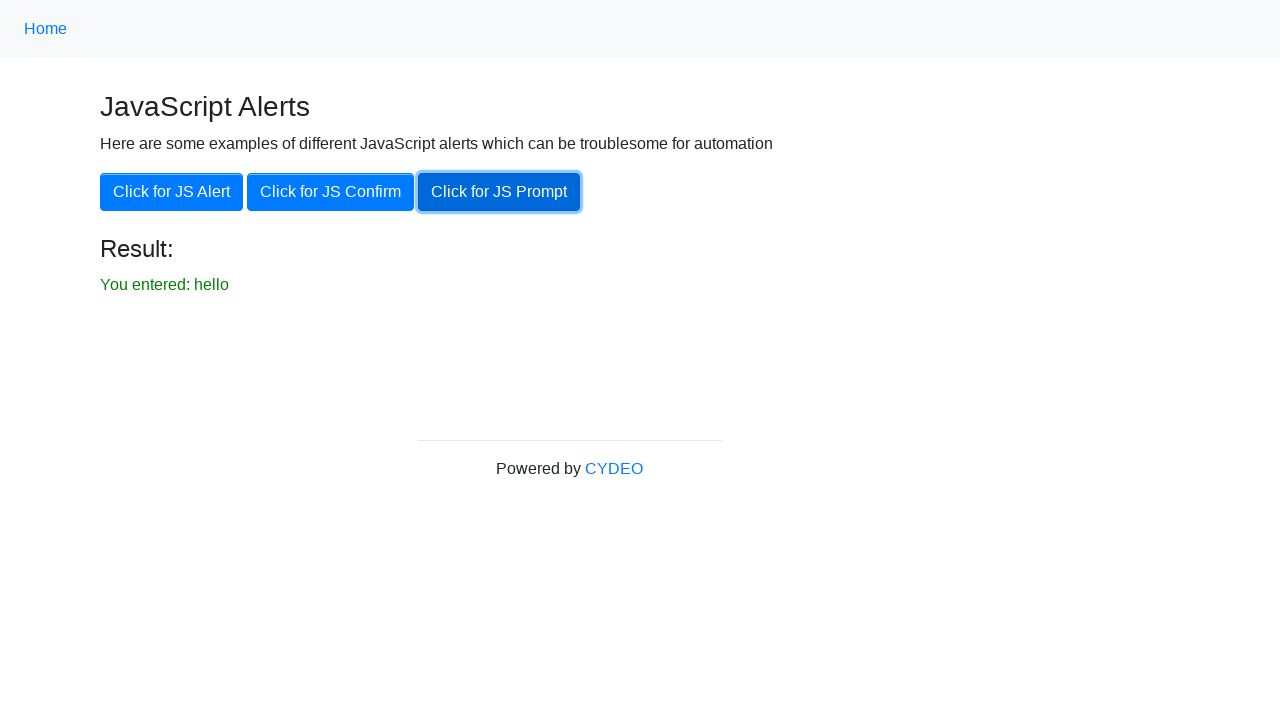

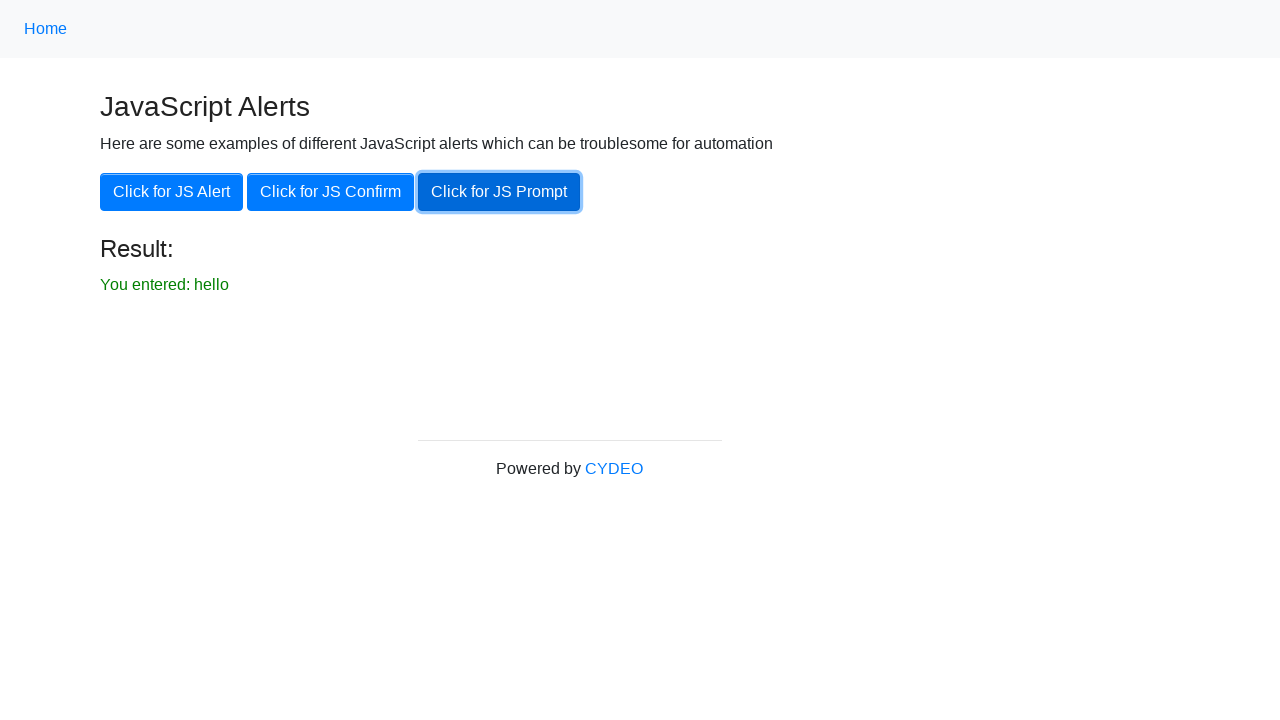